Navigates to a Navitime bus schedule page and verifies that the time schedule details are displayed on the page.

Starting URL: https://www.navitime.co.jp/bus/diagram/timelist?departure=00026254&arrival=00026237&line=00024433

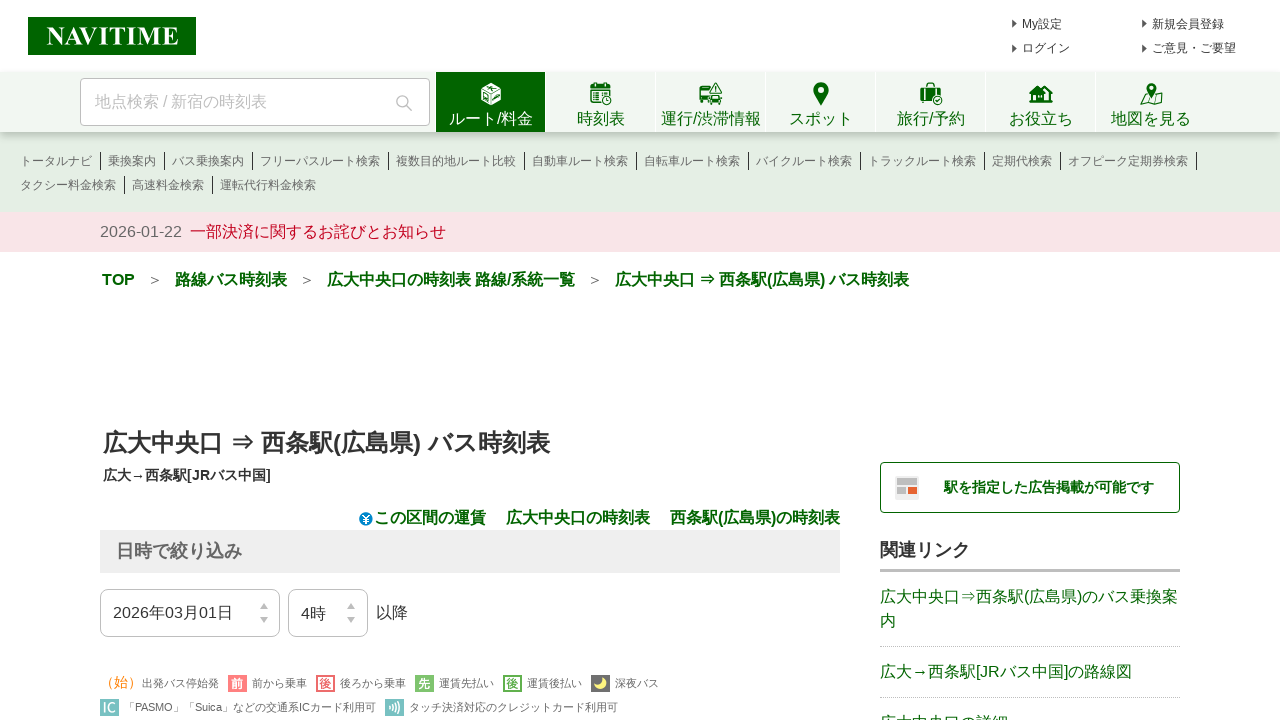

Set viewport size to 900x1000
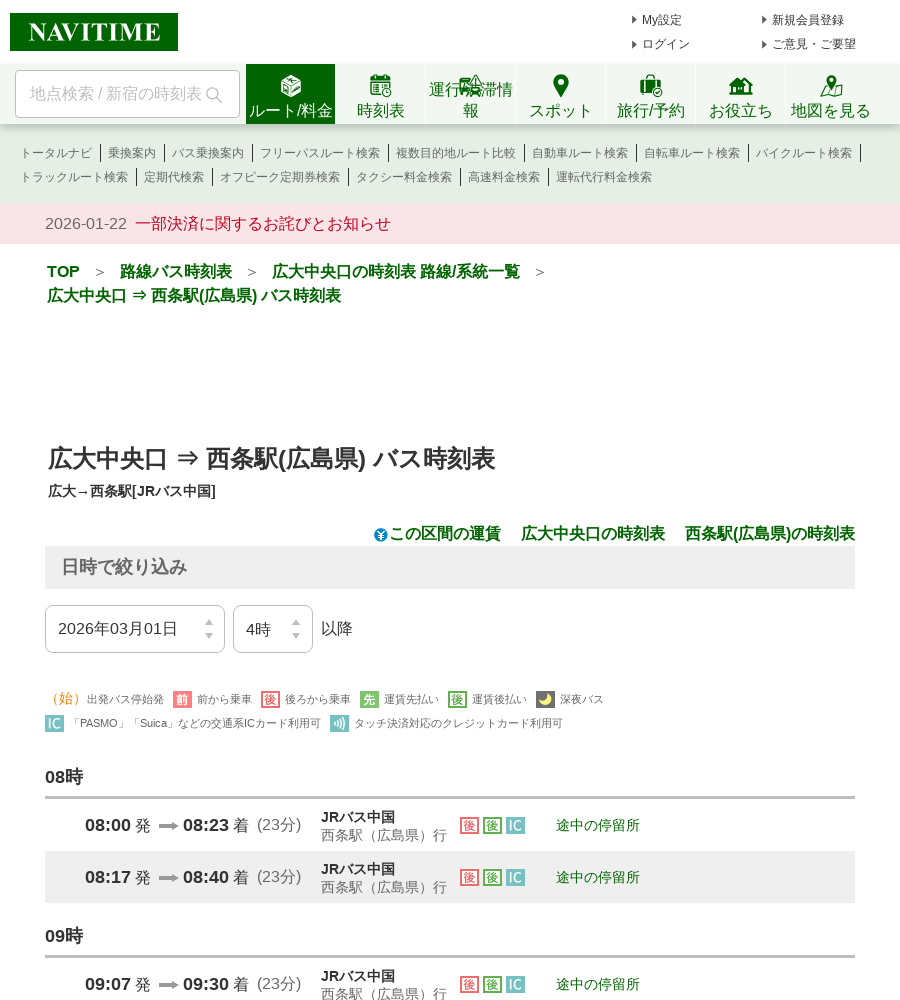

Time detail elements loaded on bus schedule page
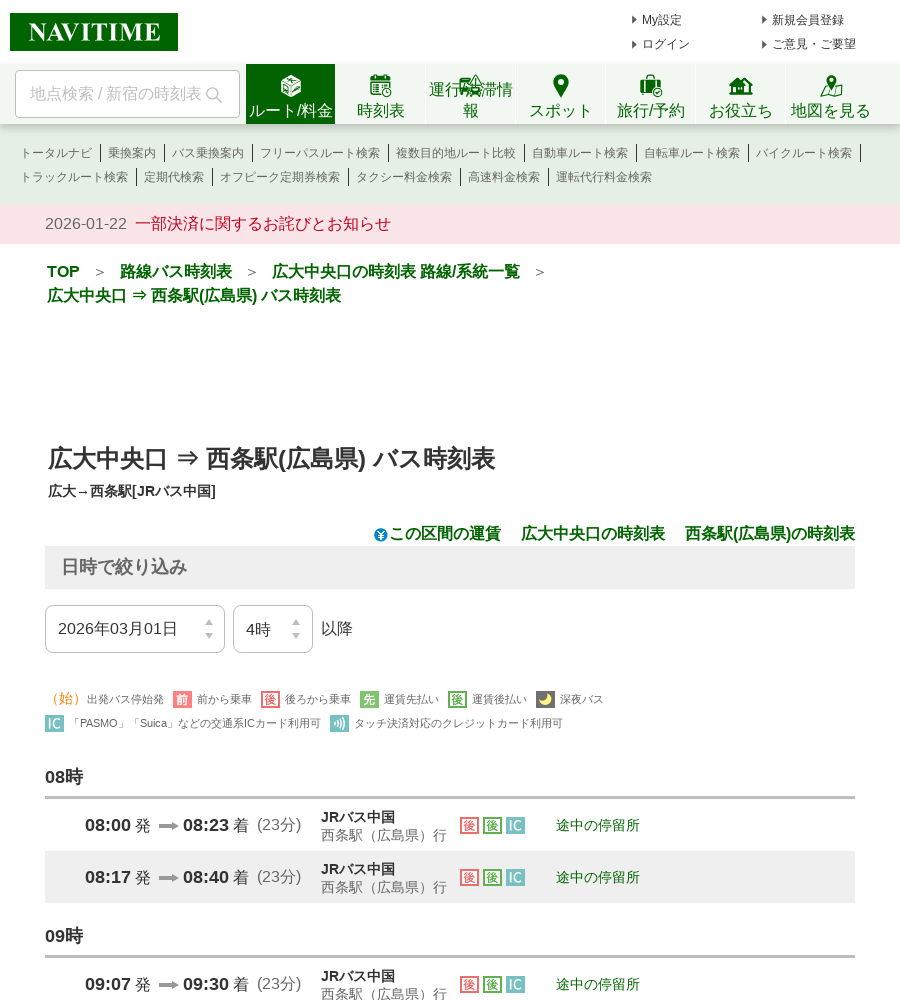

Departure time element found
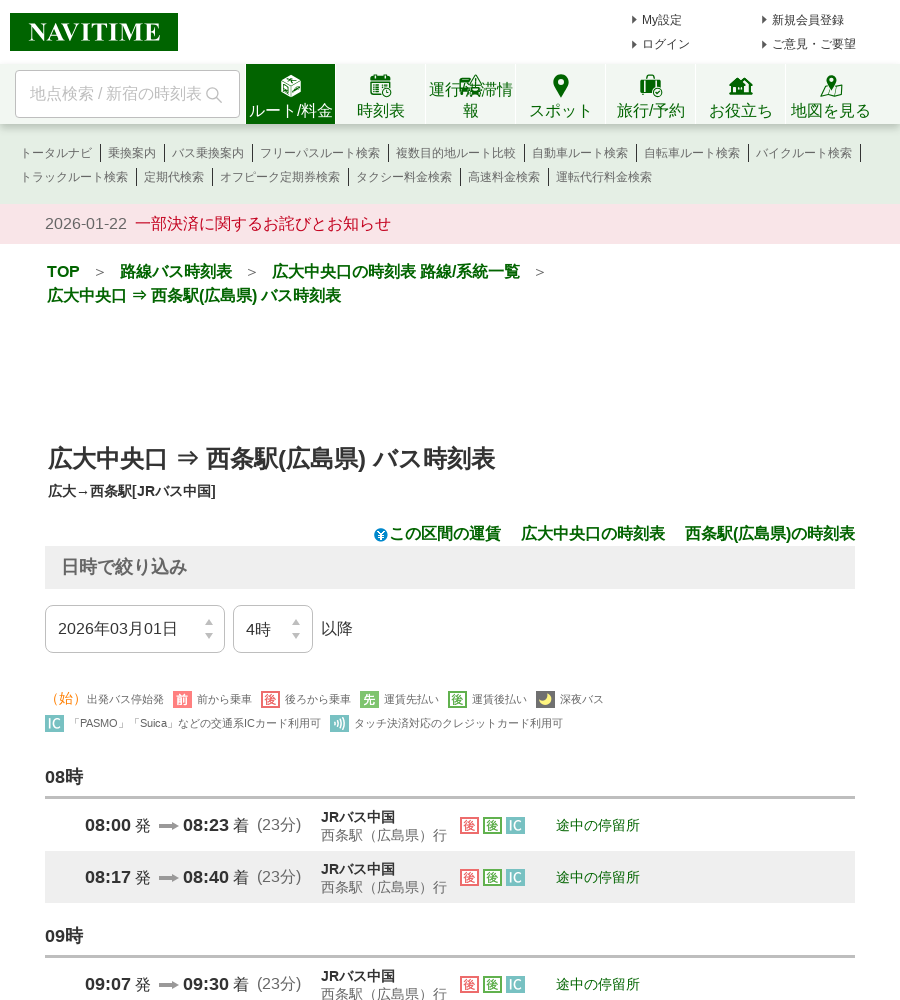

Arrival time element found
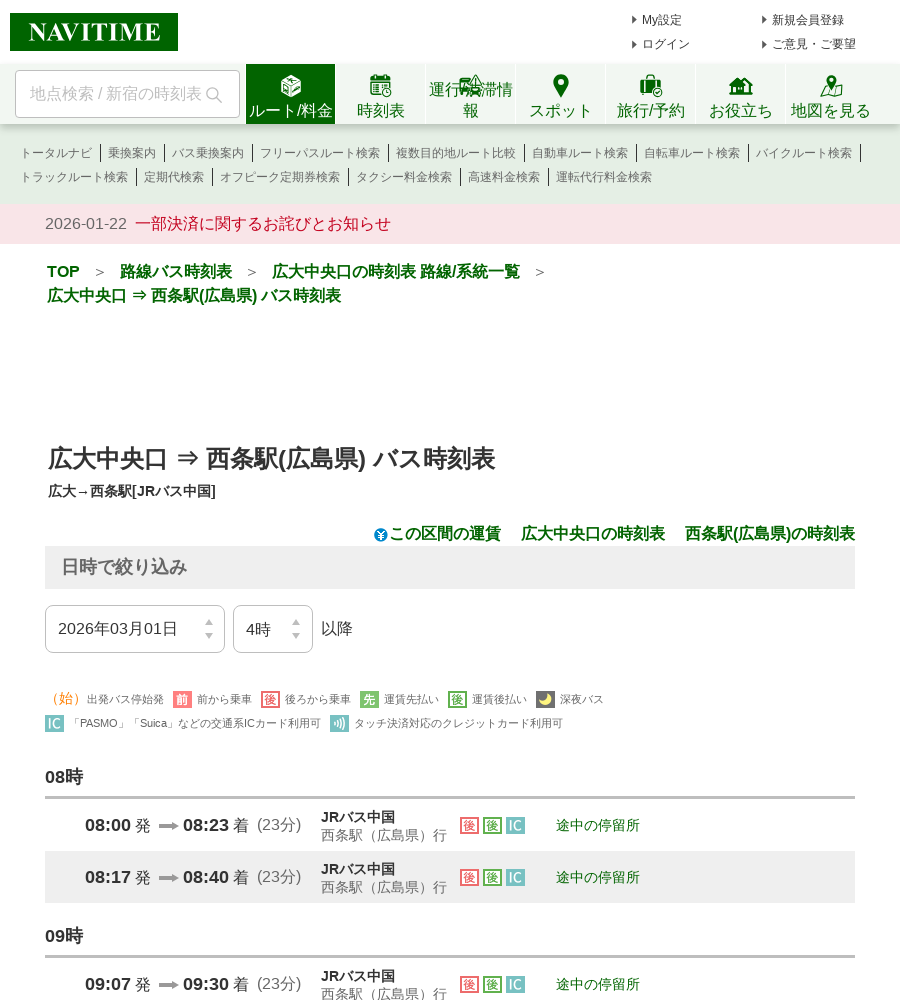

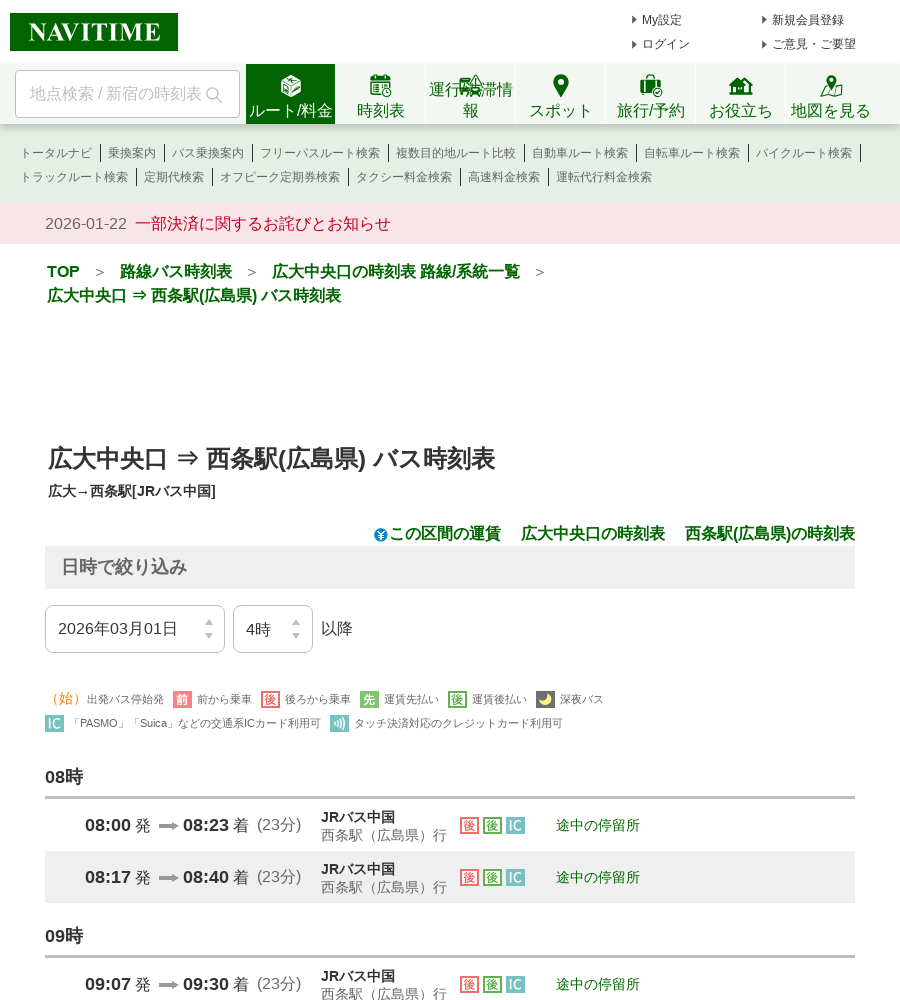